Tests nested frame handling by switching into multiple frames, clicking an element, and returning to the main page

Starting URL: https://www.leafground.com/frame.xhtml

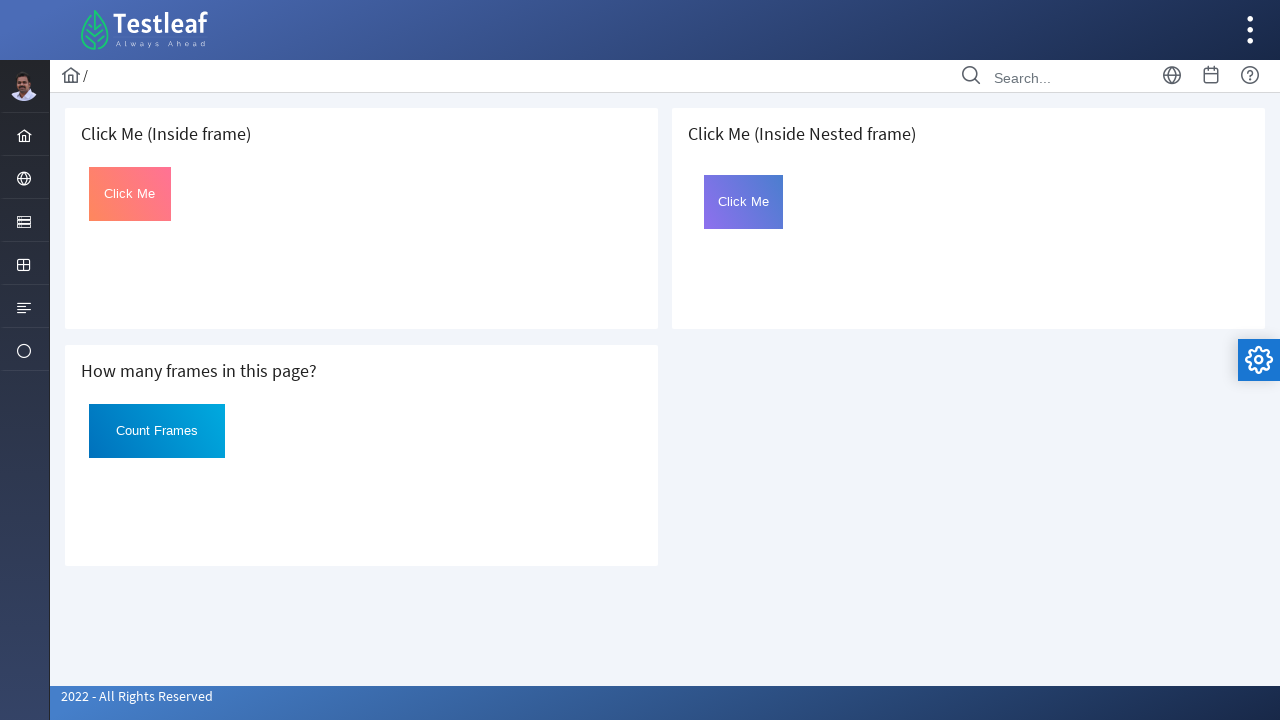

Located the outer frame (third iframe on the page)
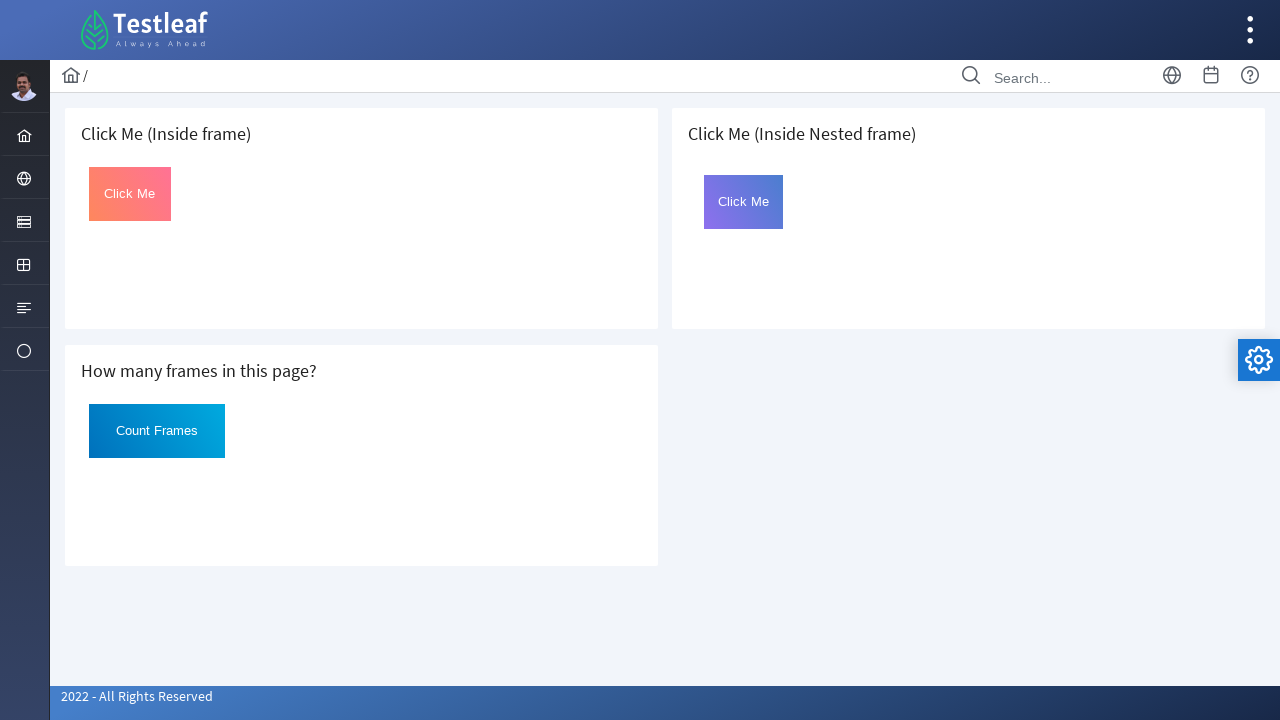

Located the nested inner frame with id 'frame2'
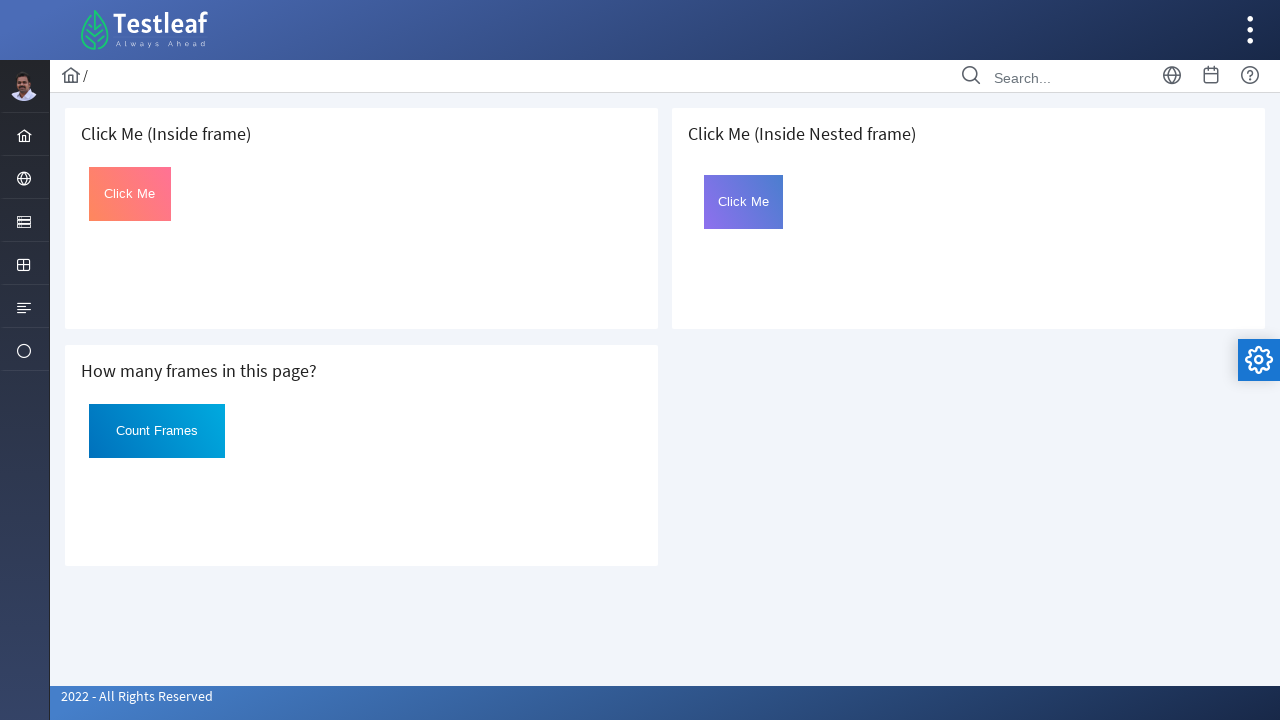

Clicked the button with id 'Click' inside the nested frame at (744, 202) on iframe >> nth=2 >> internal:control=enter-frame >> iframe[id='frame2'] >> intern
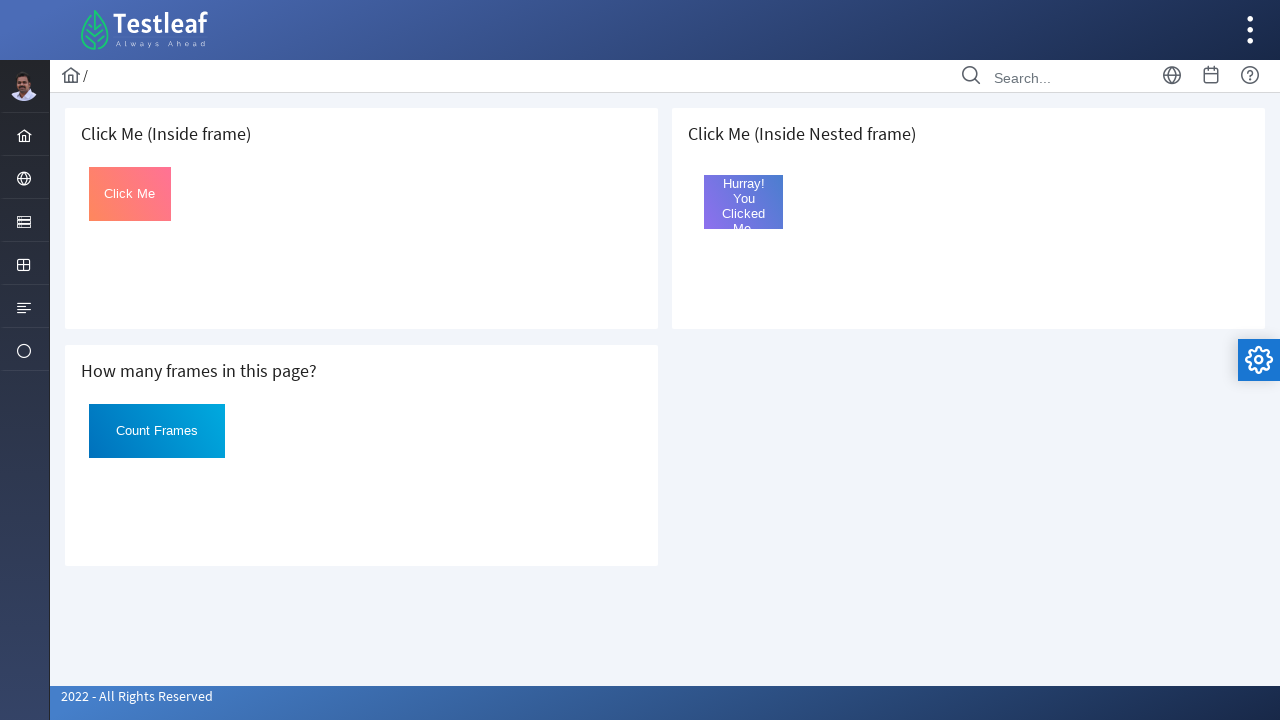

Frame context automatically managed - ready to interact with main page if needed
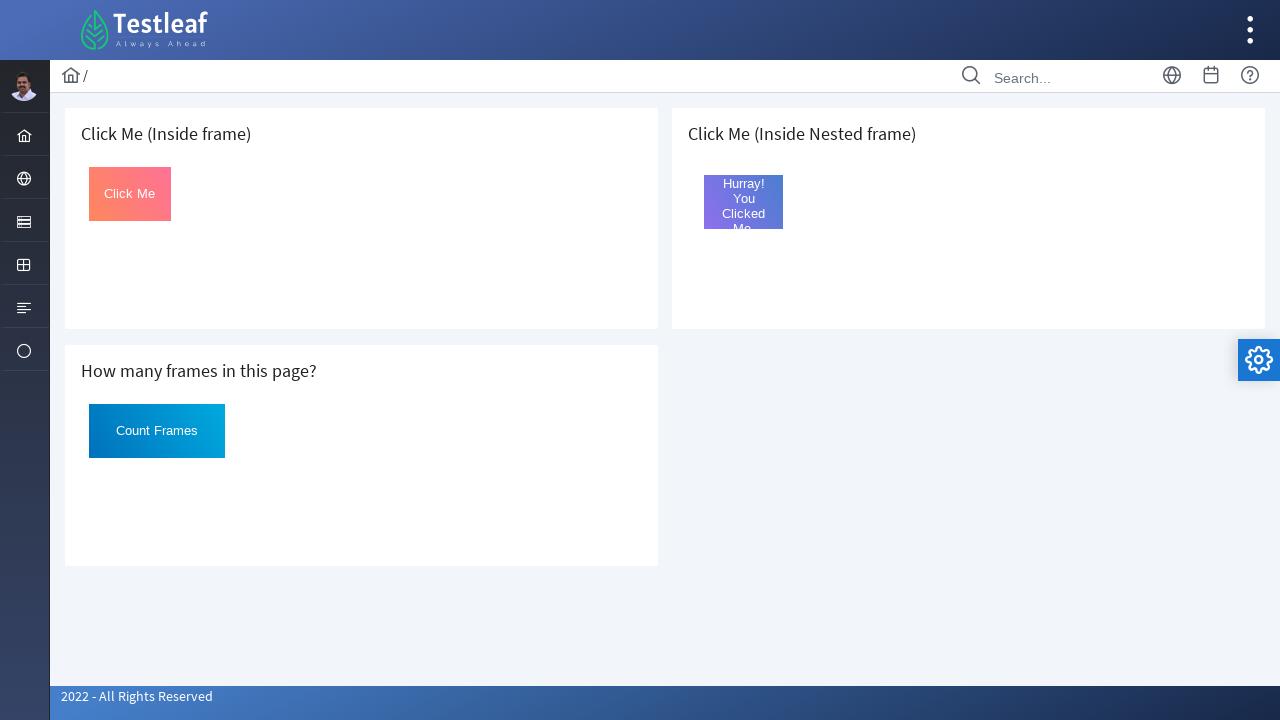

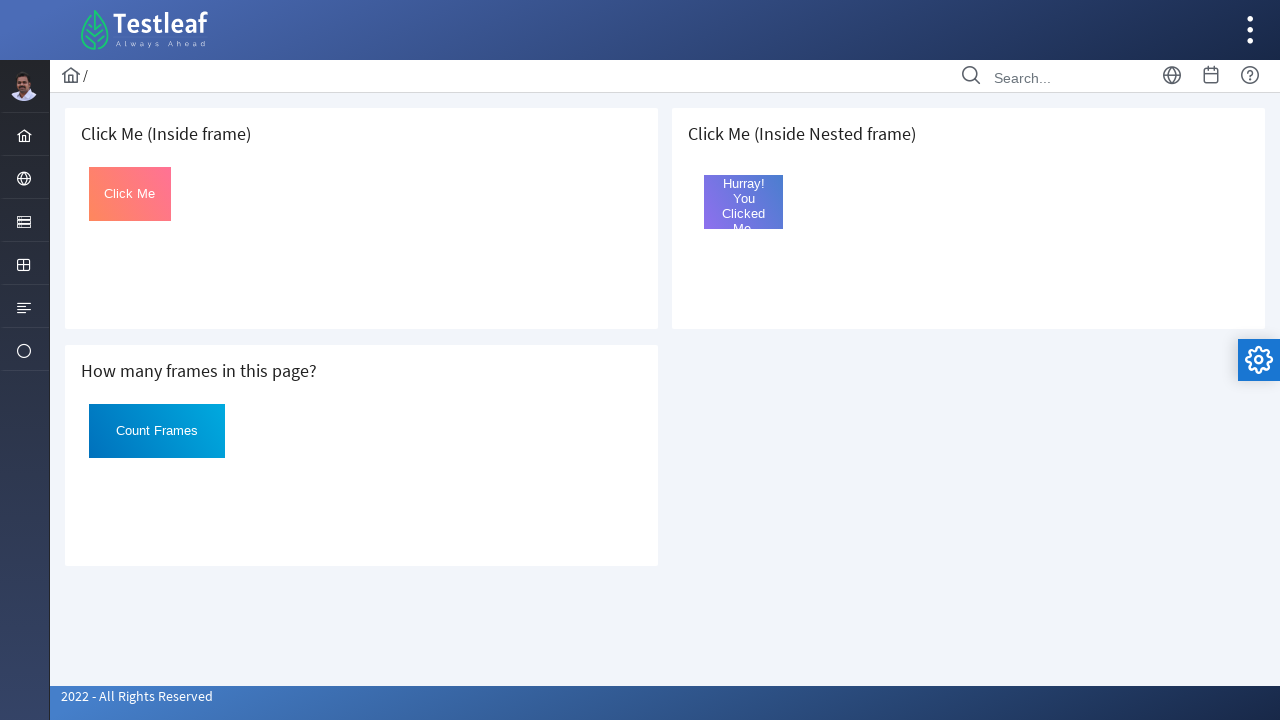